Tests hover tooltip functionality by hovering over an input field and verifying the tooltip content appears

Starting URL: https://automationfc.github.io/jquery-tooltip/

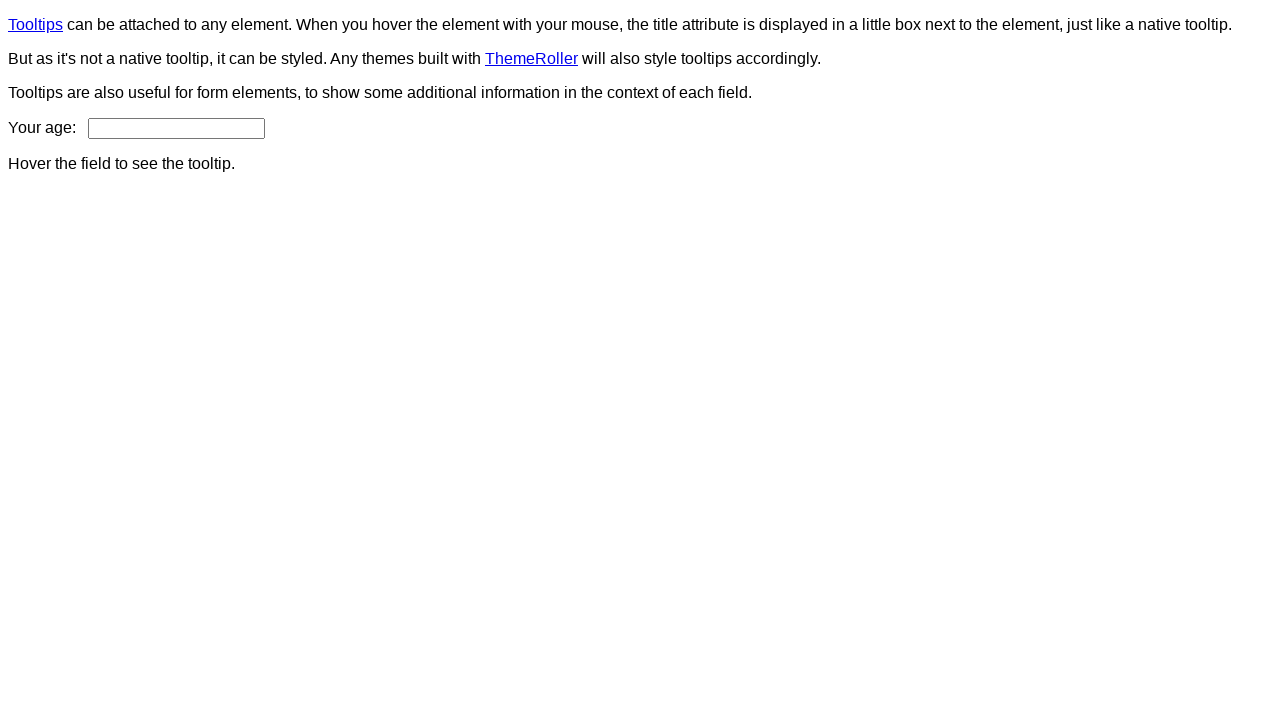

Hovered over age input field to trigger tooltip at (176, 128) on #age
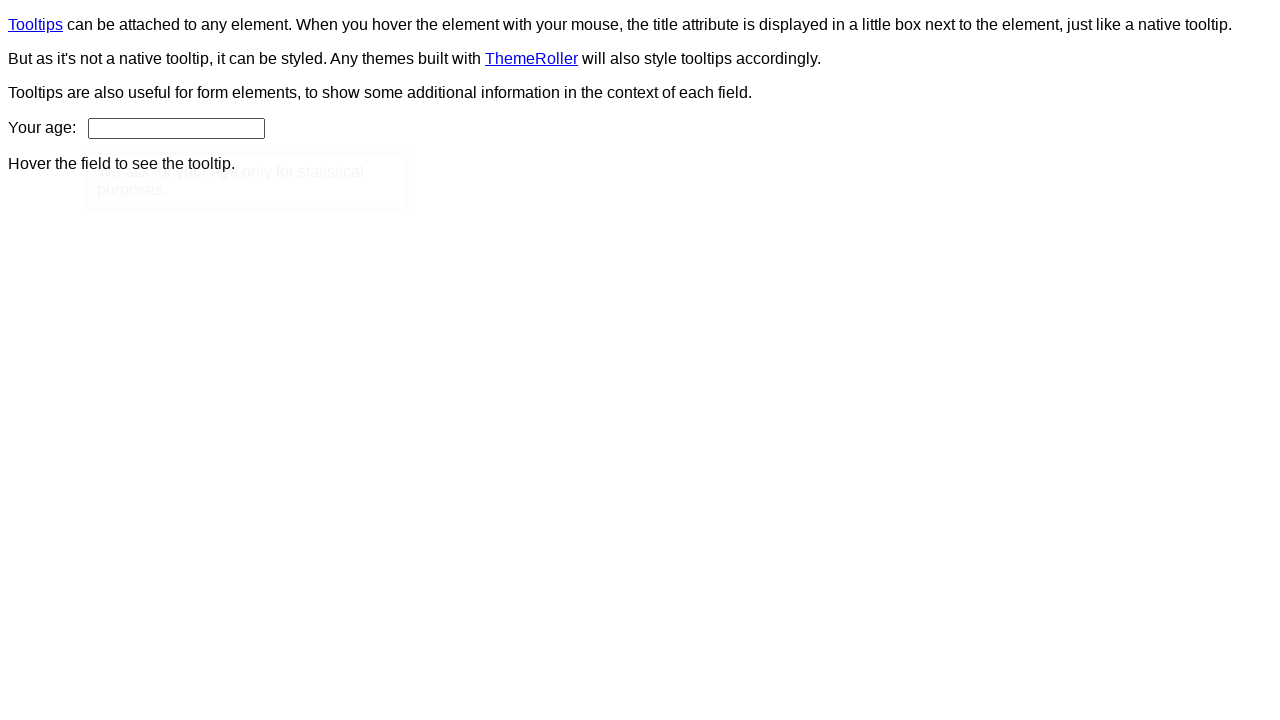

Tooltip content element appeared on page
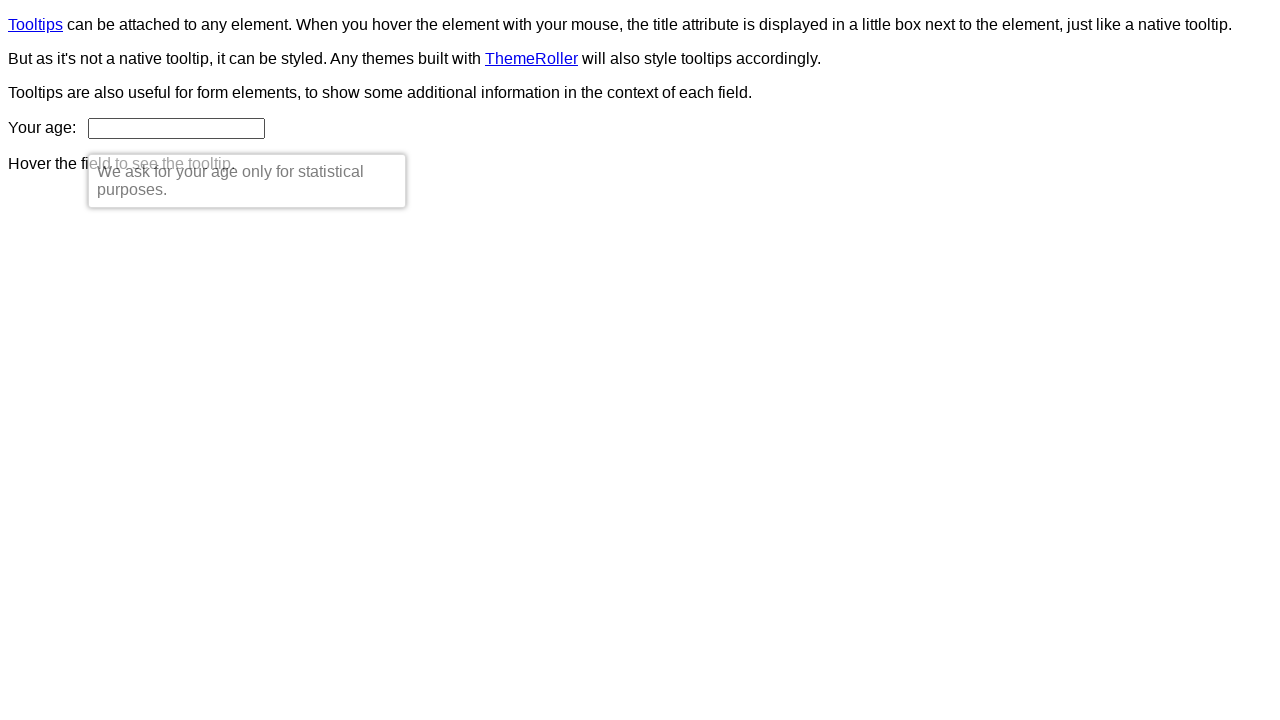

Located tooltip content element
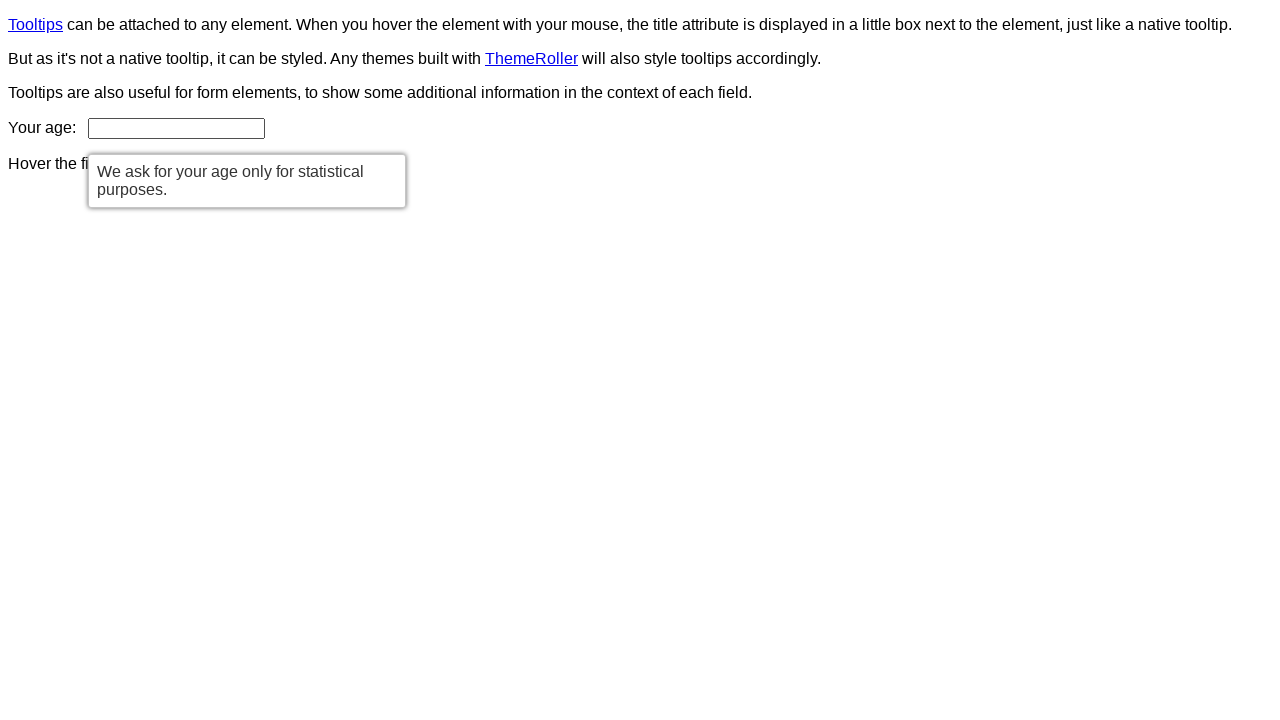

Verified tooltip content matches expected text: 'We ask for your age only for statistical purposes.'
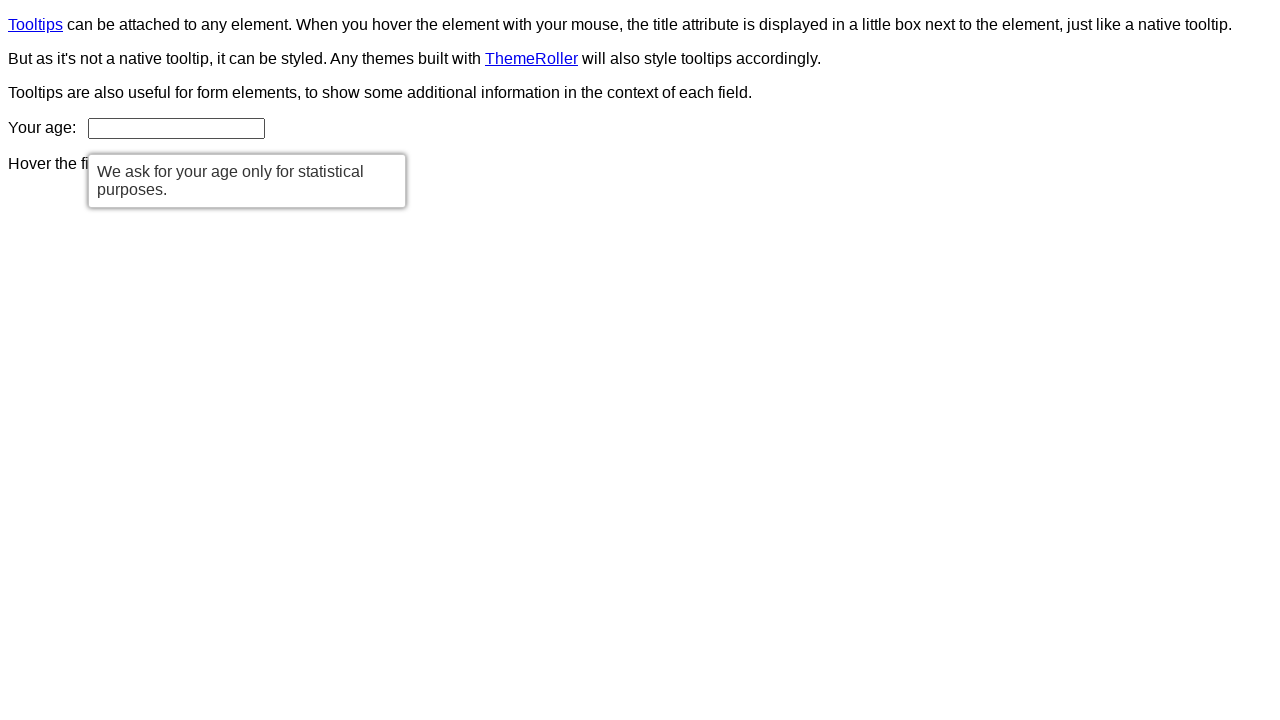

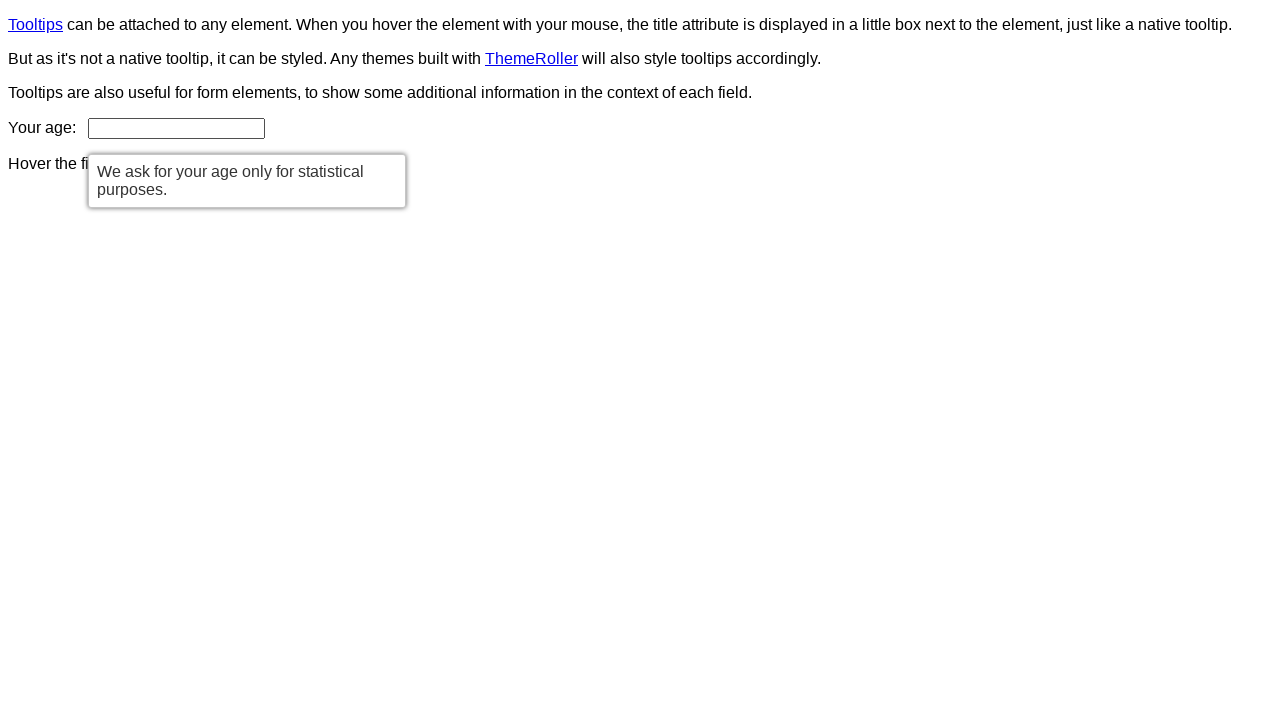